Tests the Python.org website search functionality by entering a search query and verifying that results are displayed

Starting URL: http://www.python.org

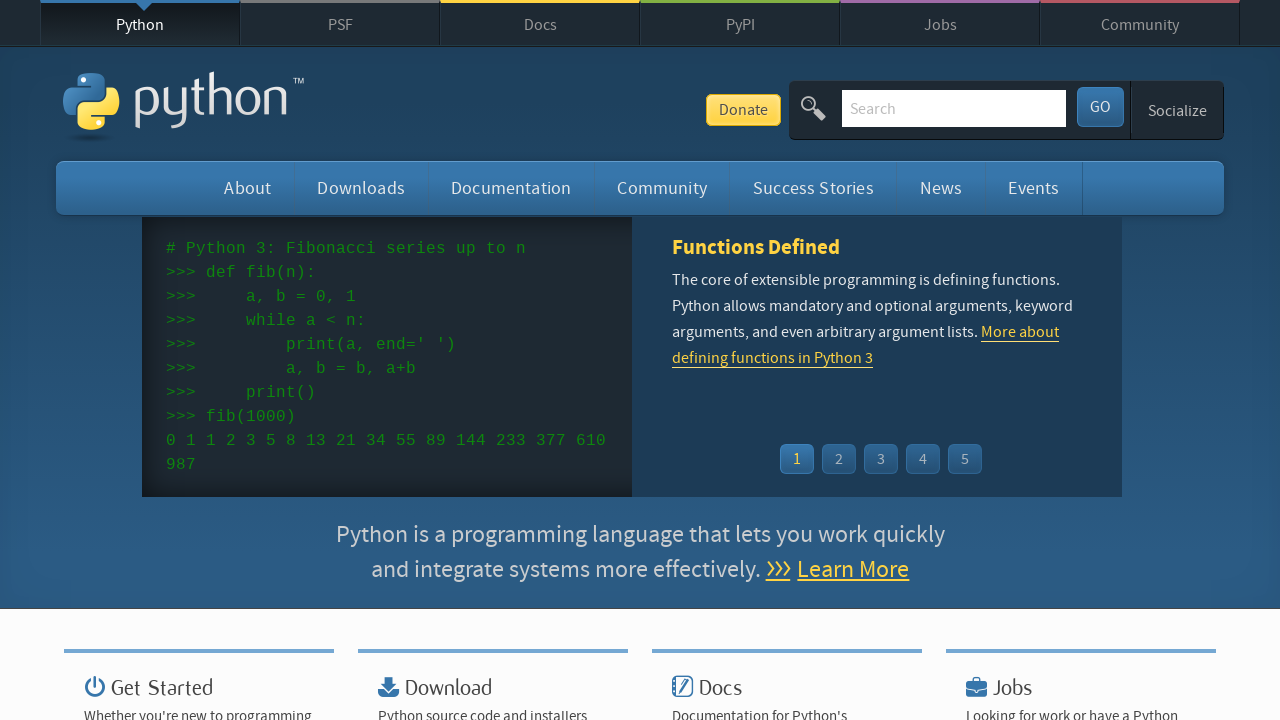

Filled search field with 'python documentation' on input[name='q']
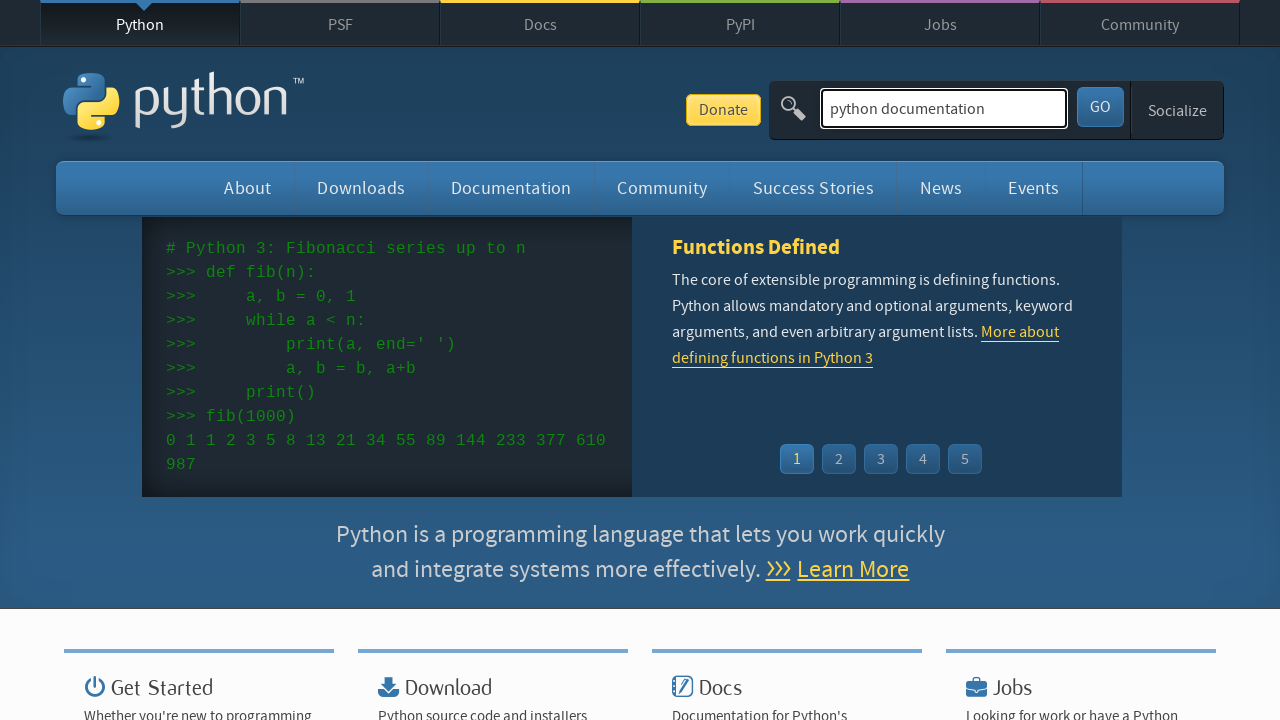

Pressed Enter to submit search query on input[name='q']
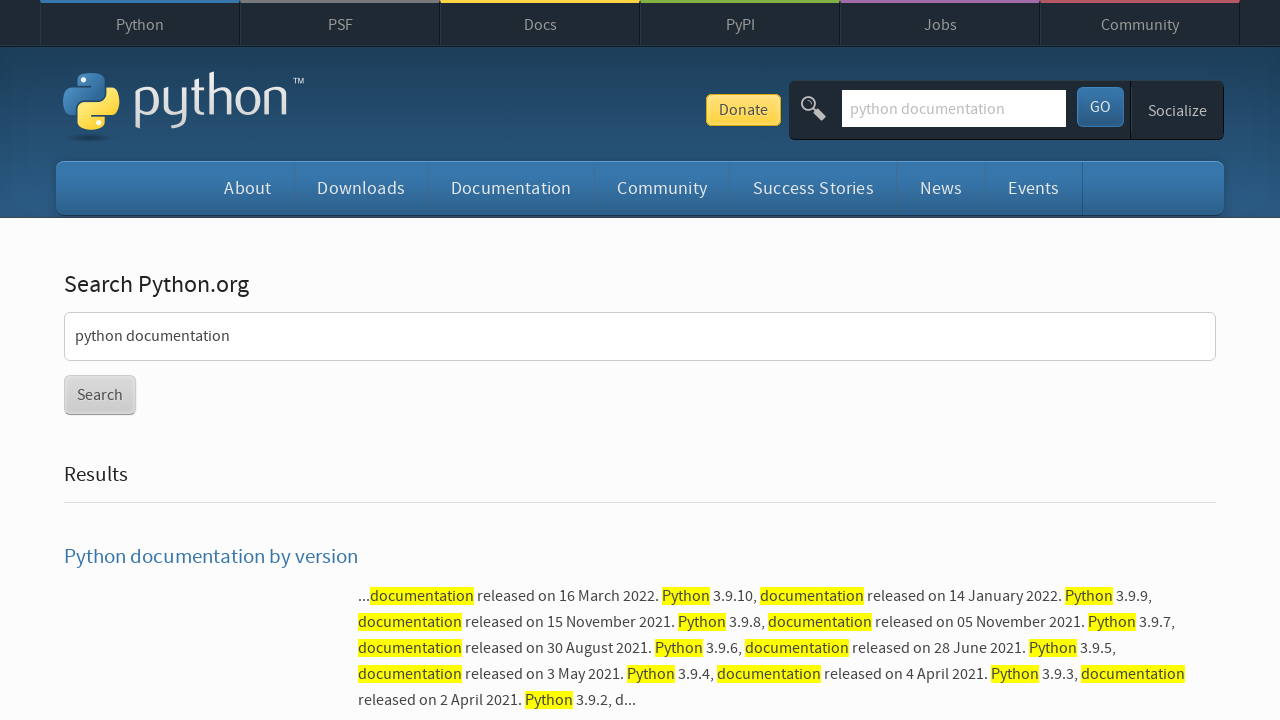

Waited for search results page to load (networkidle)
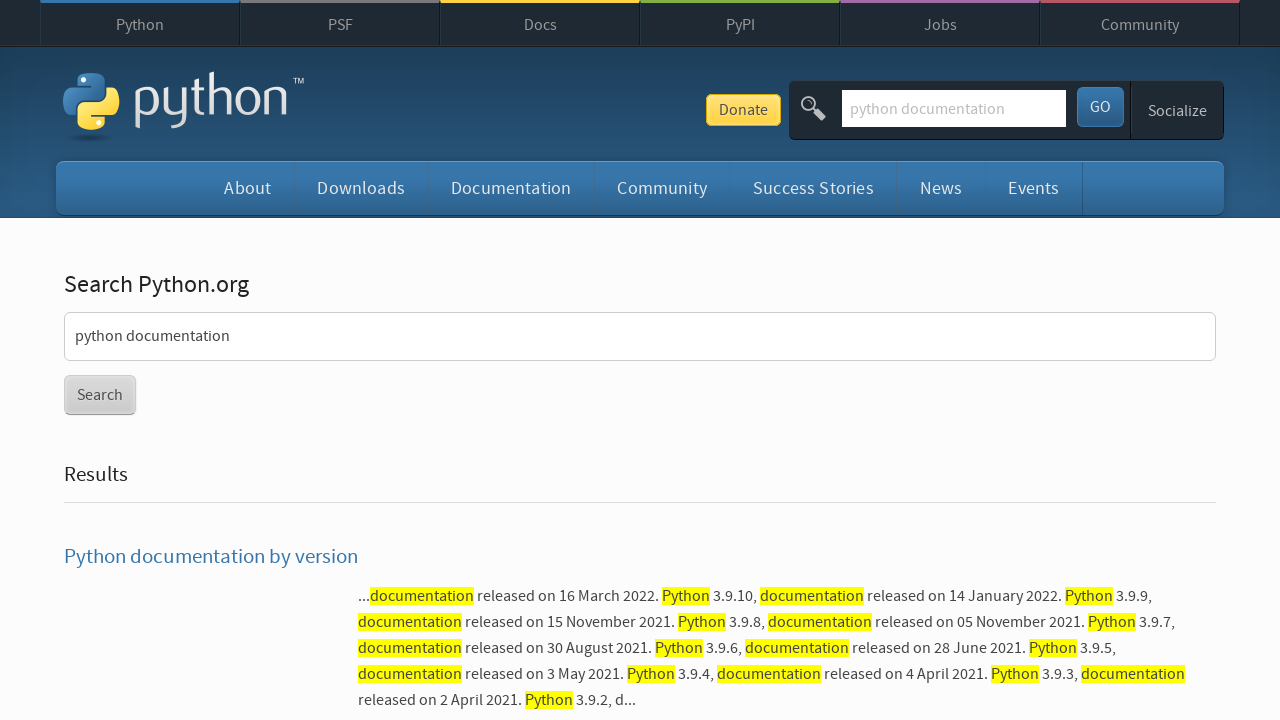

Verified that search results are displayed (no 'No results found' message)
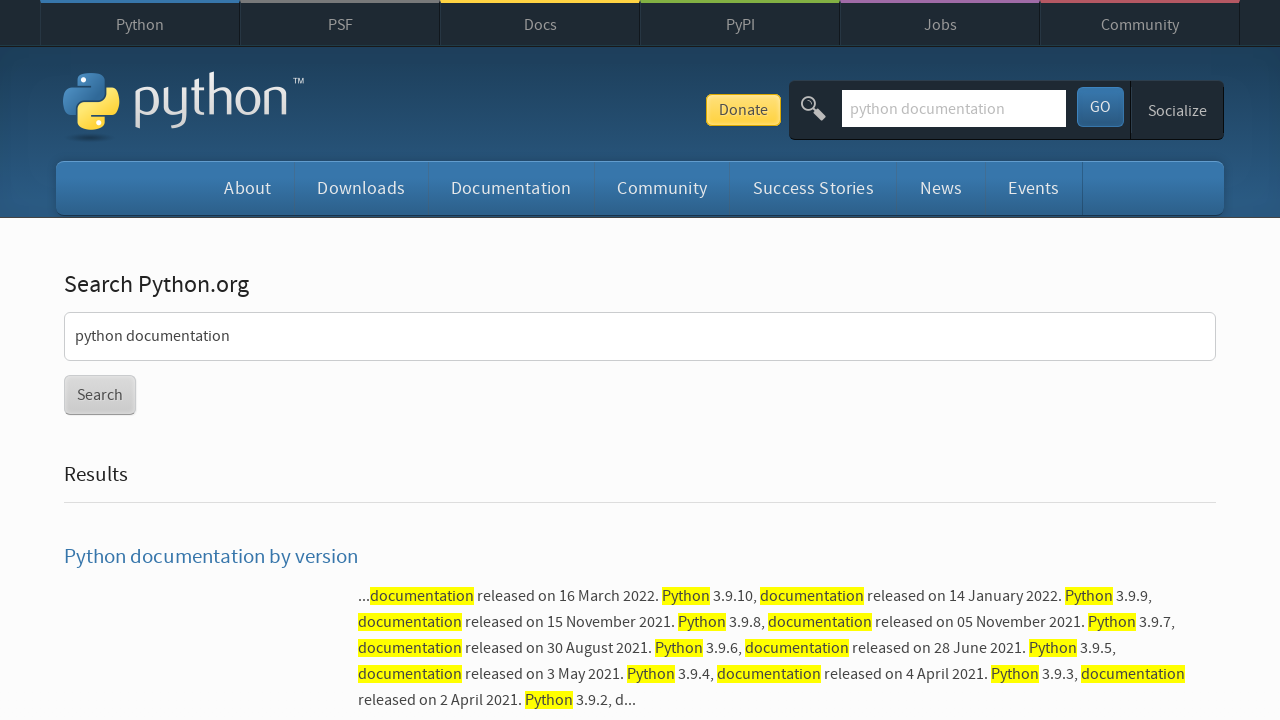

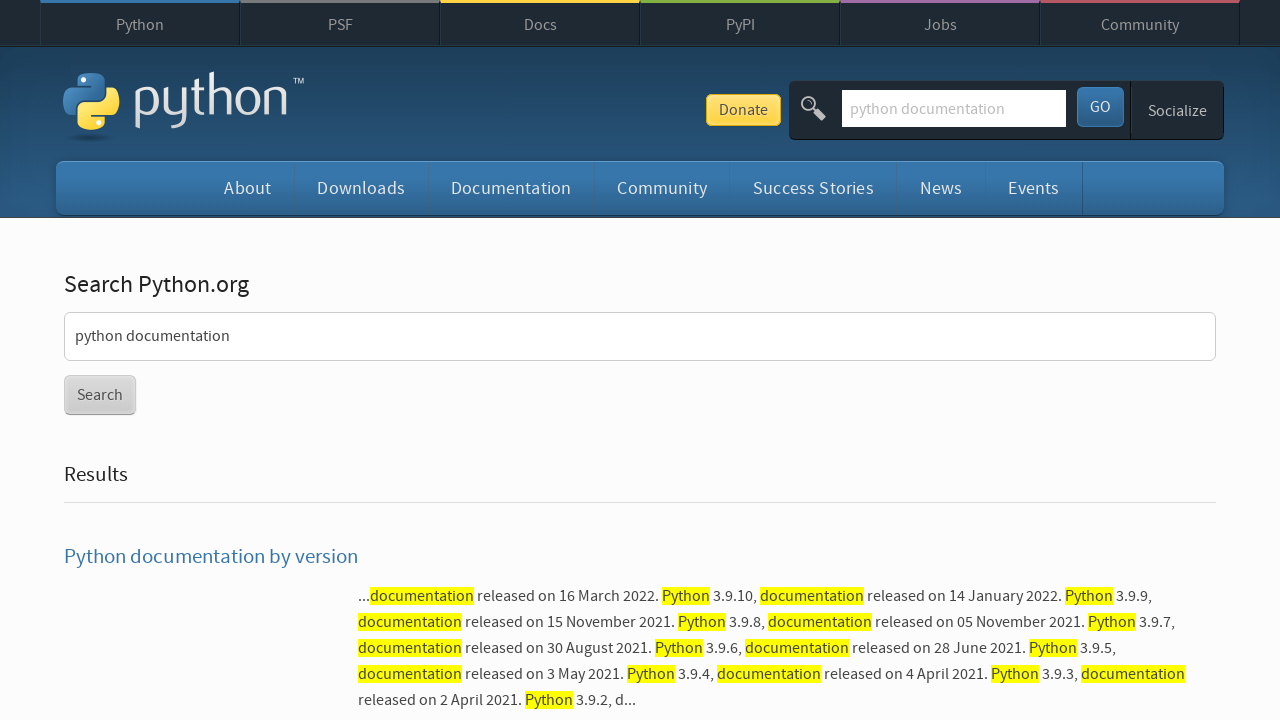